Tests the product filtering functionality on Bluestone jewelry website by navigating to the Rings category, scrolling to find filter options, and selecting the 22K gold purity filter.

Starting URL: https://www.bluestone.com/

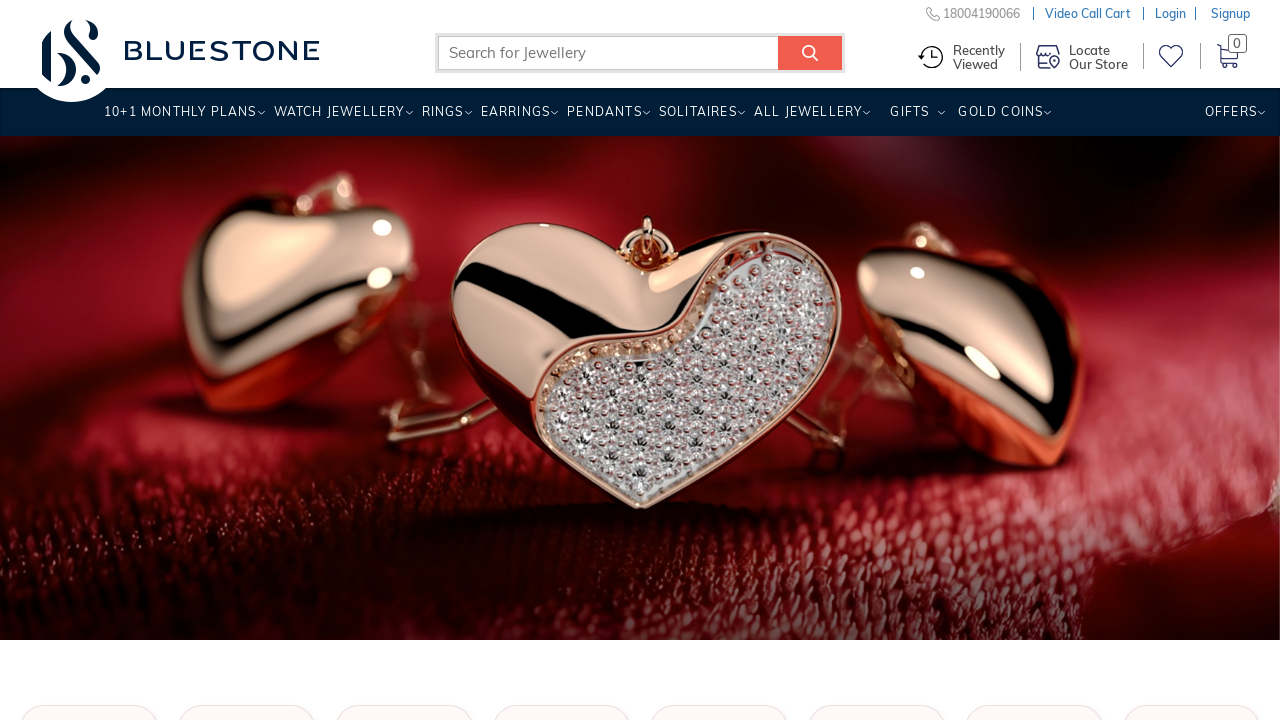

Clicked on Rings category link at (442, 119) on a[title='Rings']
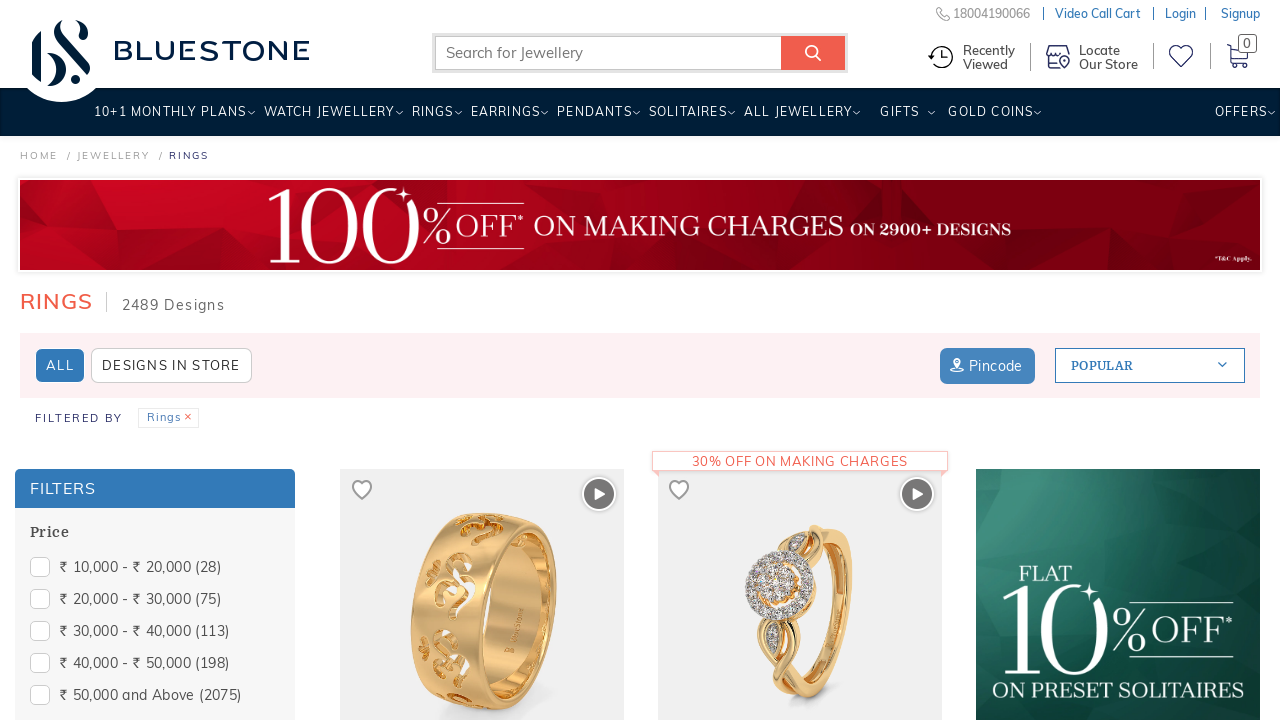

Rings page loaded (networkidle)
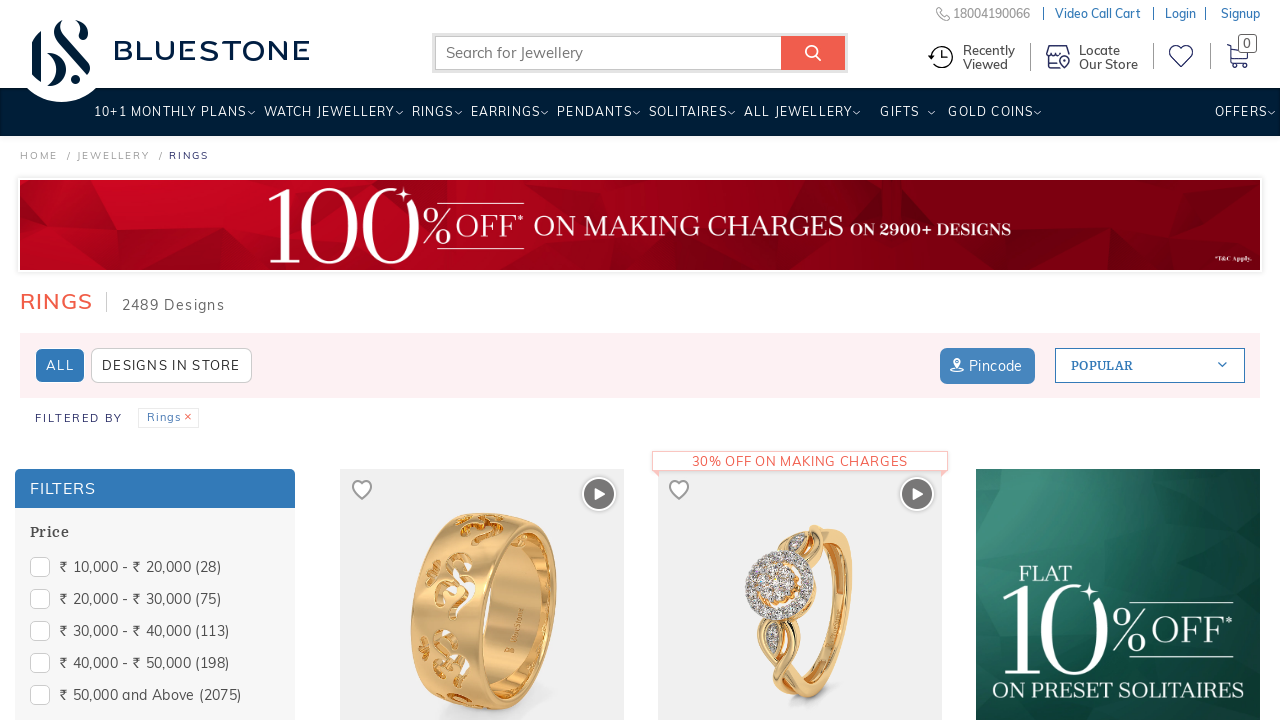

Scrolled down 1000px to reveal filter options
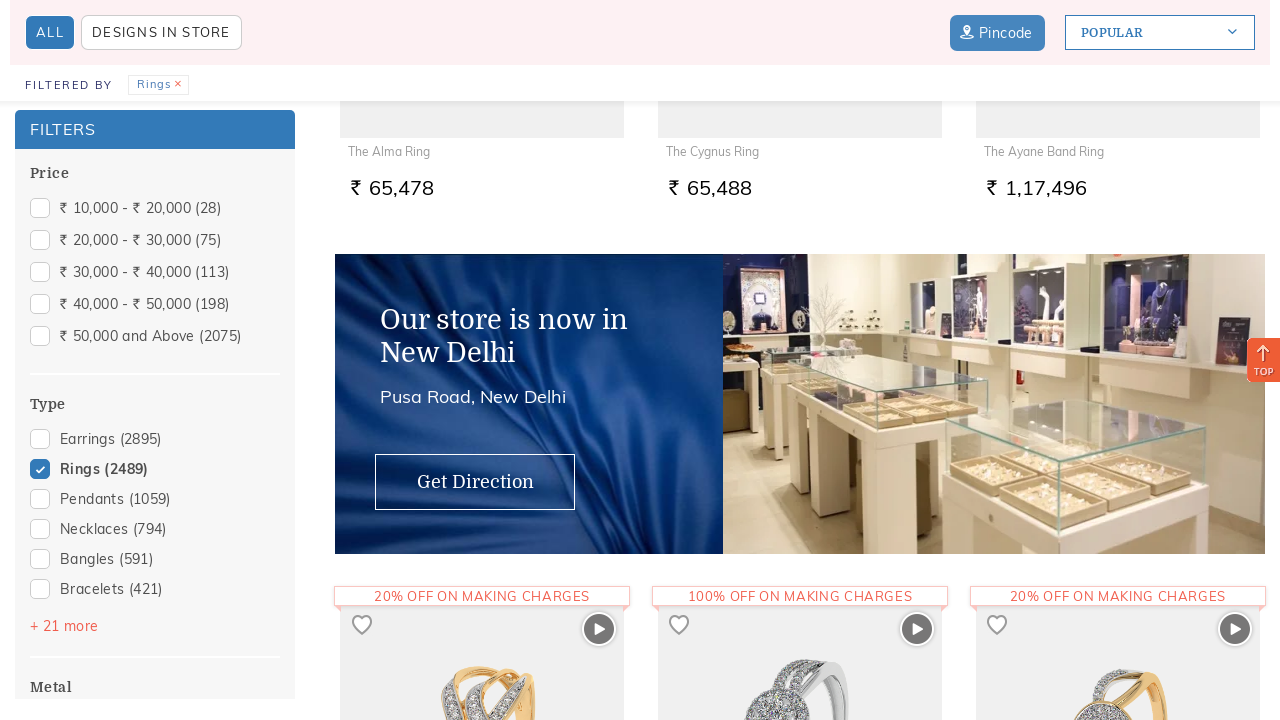

Clicked on Gold Purity filter section to expand at (72, 424) on xpath=//span[text()='Gold Purity']
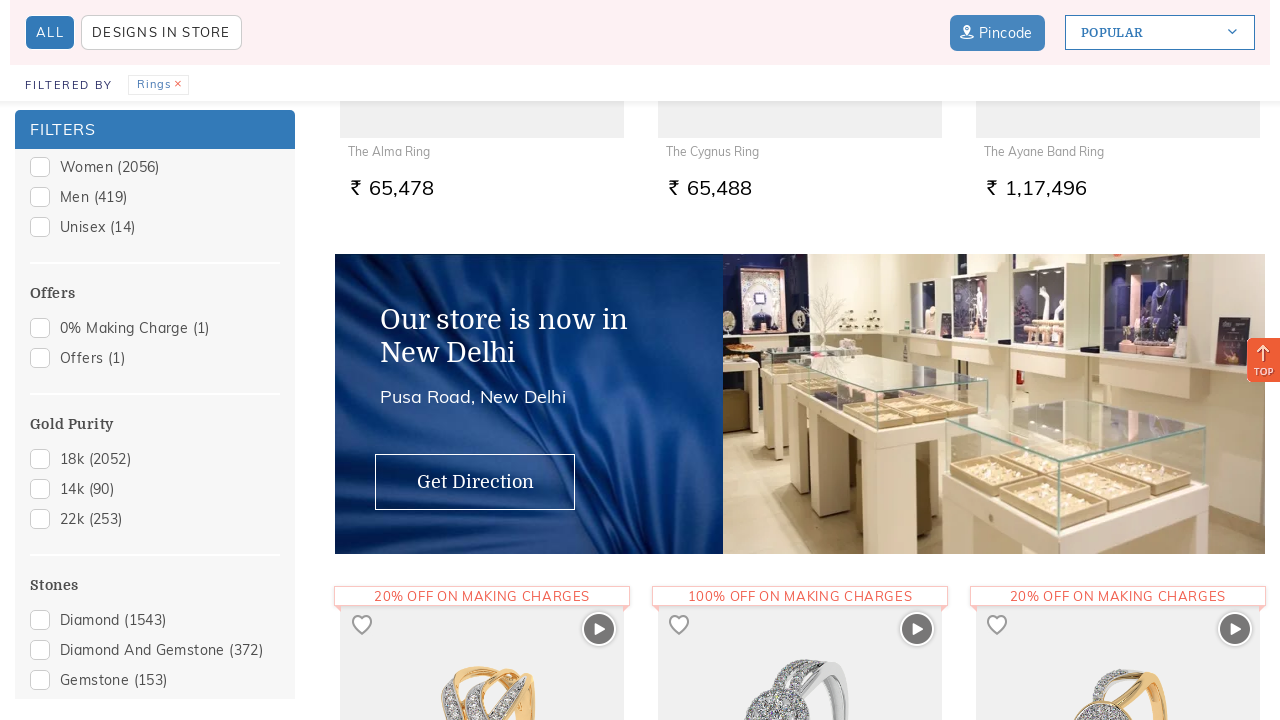

Waited 500ms for filter options to appear
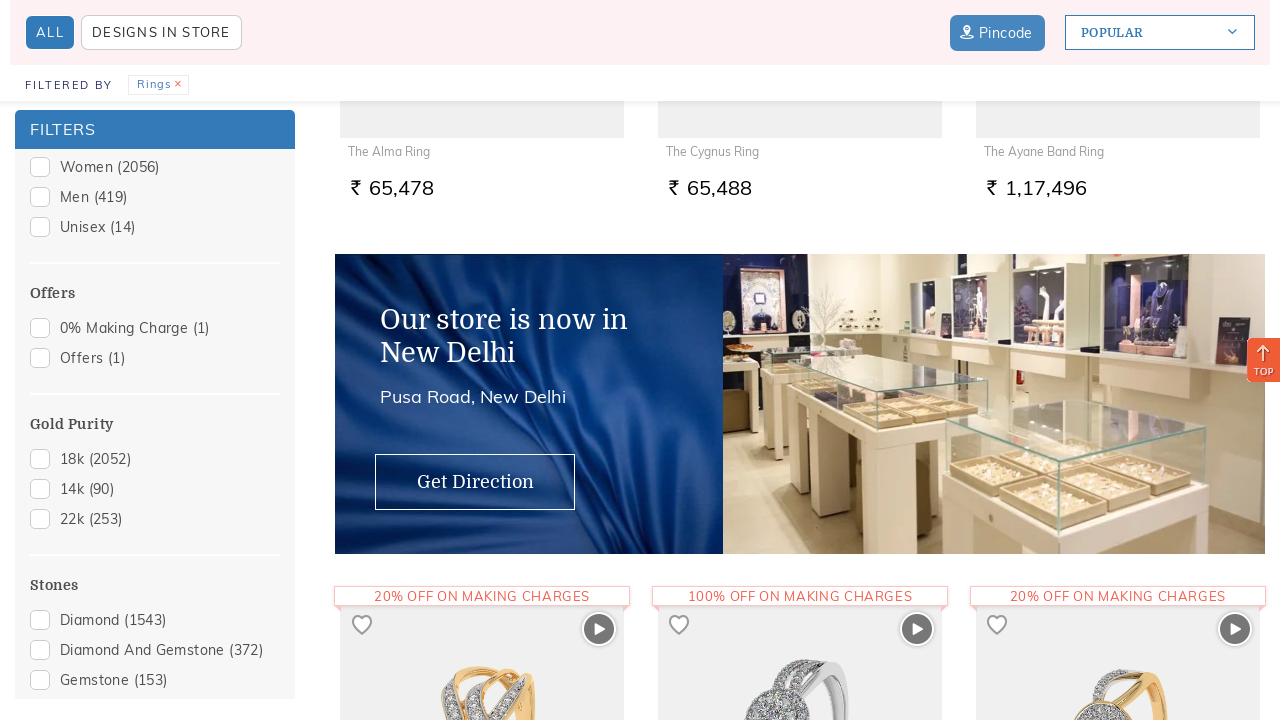

Selected 22K gold purity filter option at (155, 519) on xpath=//span[@data-displayname='22k']
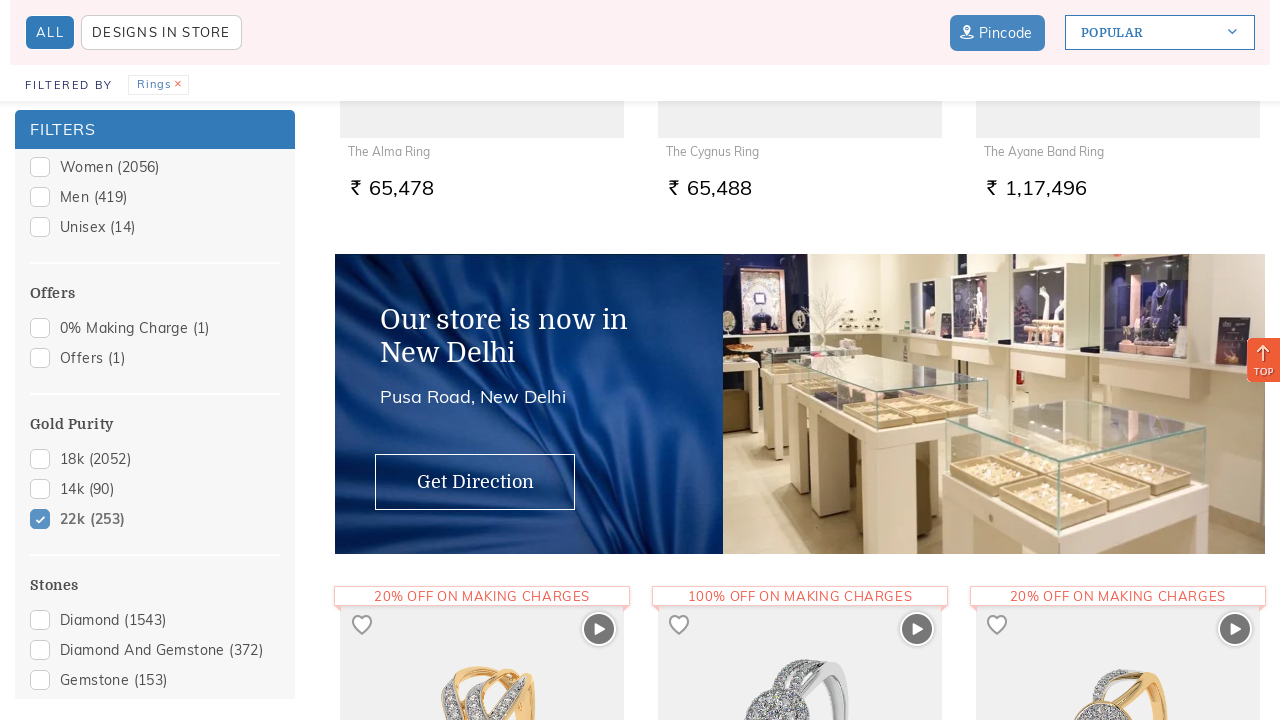

Filtered product results loaded (networkidle)
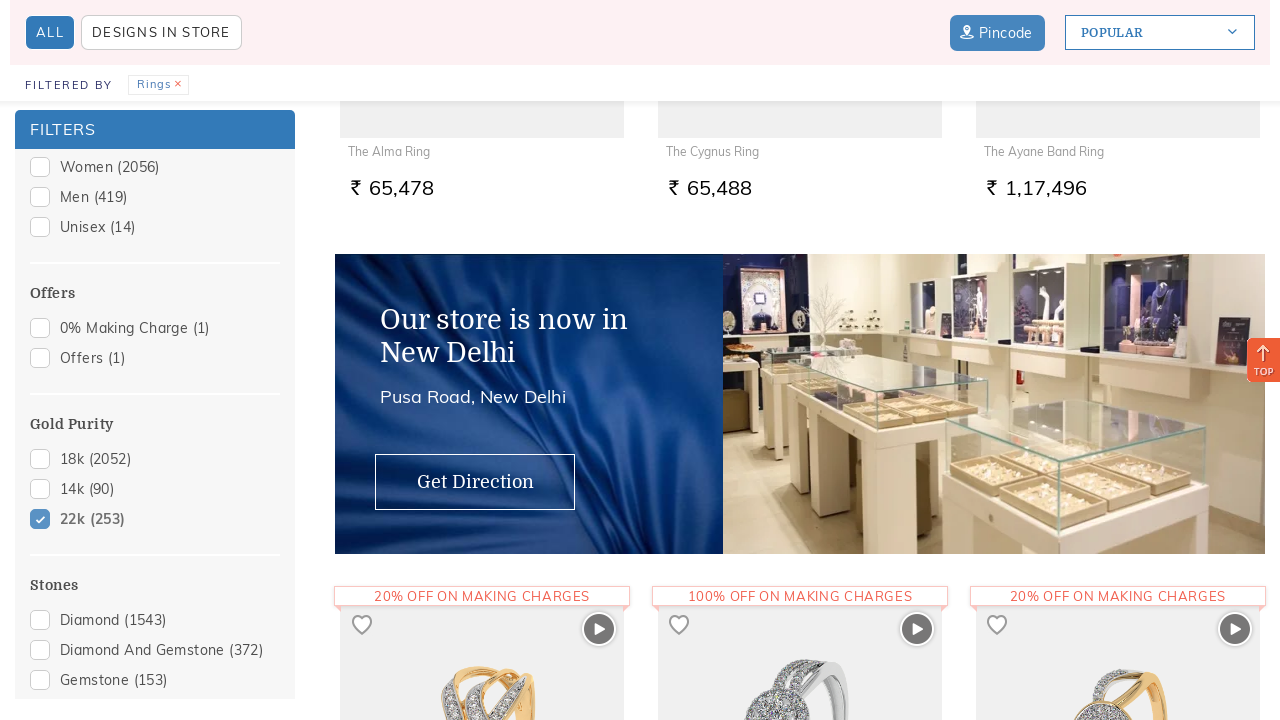

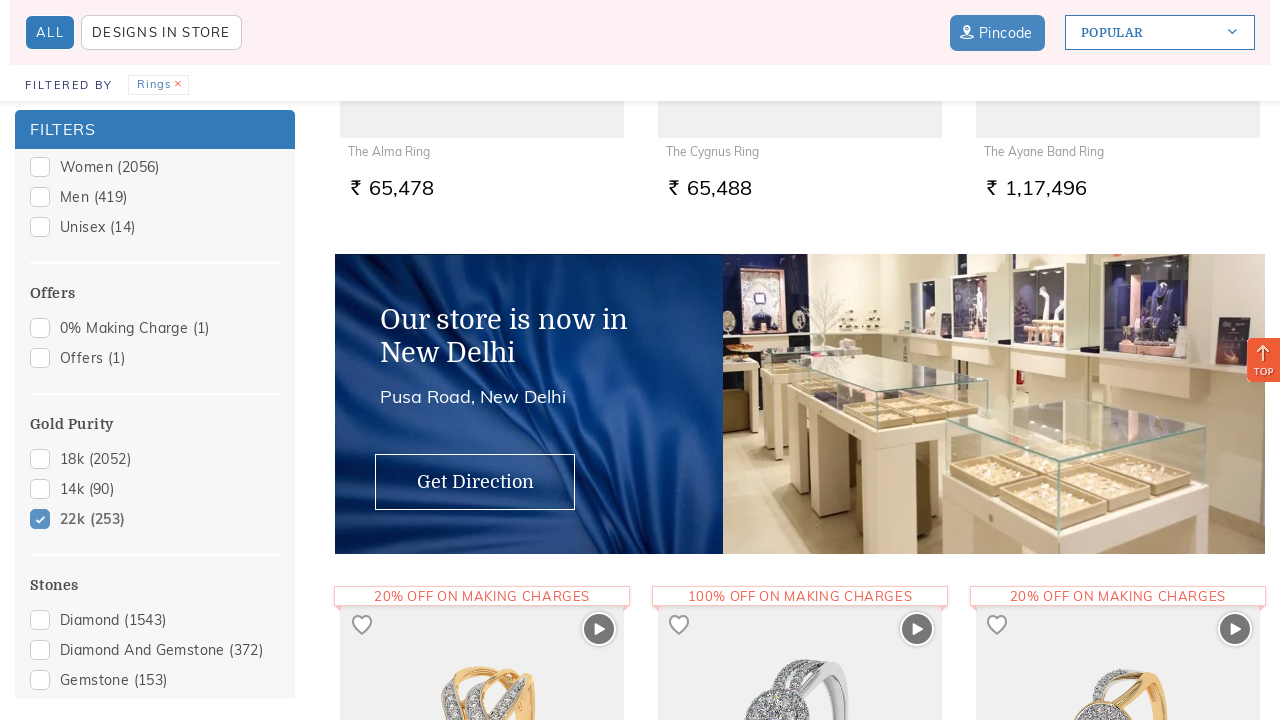